Tests that clicking the Reset link navigates to the reset page URL

Starting URL: https://cs1632.appspot.com/

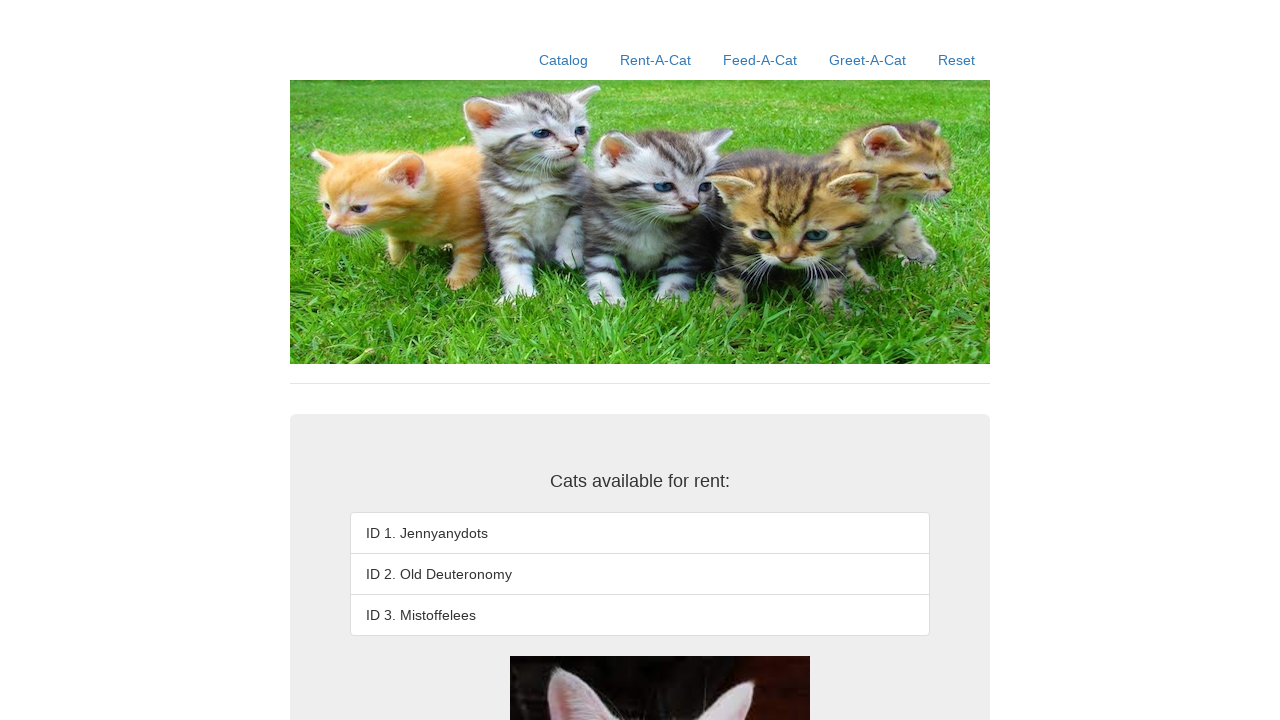

Set cookies to reset state (1=false, 2=false, 3=false)
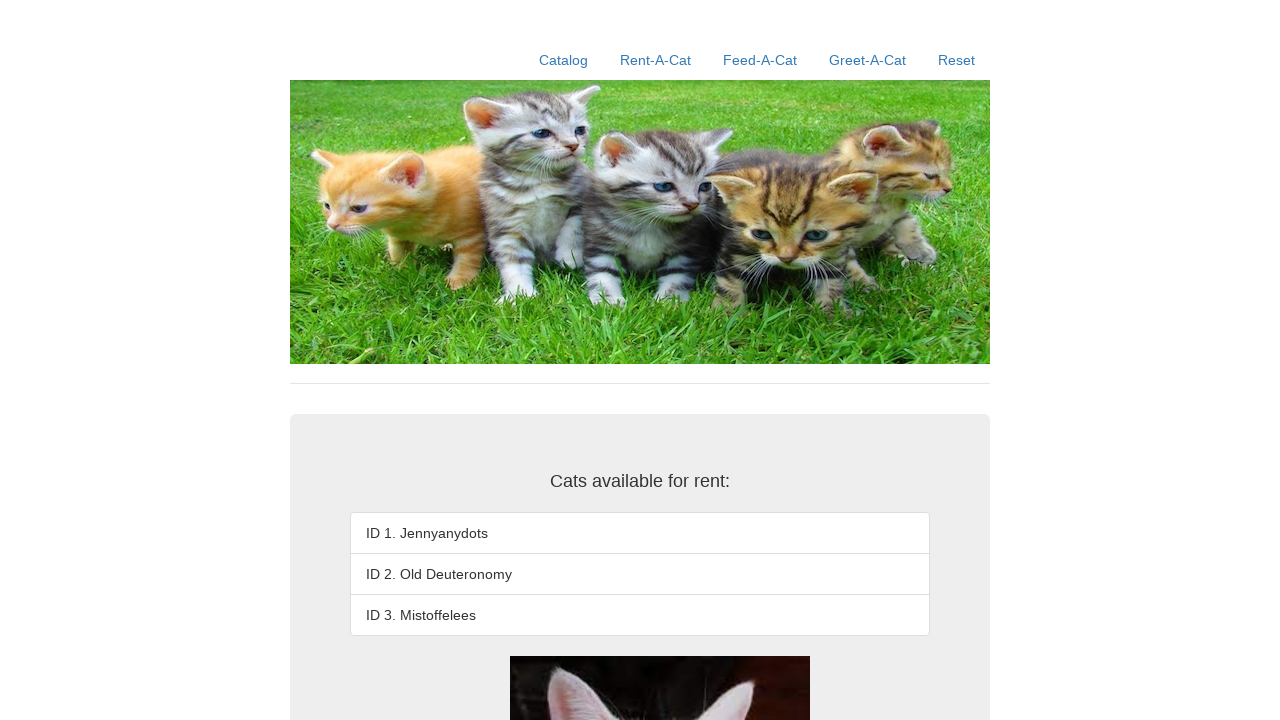

Clicked Reset link at (956, 60) on text=Reset
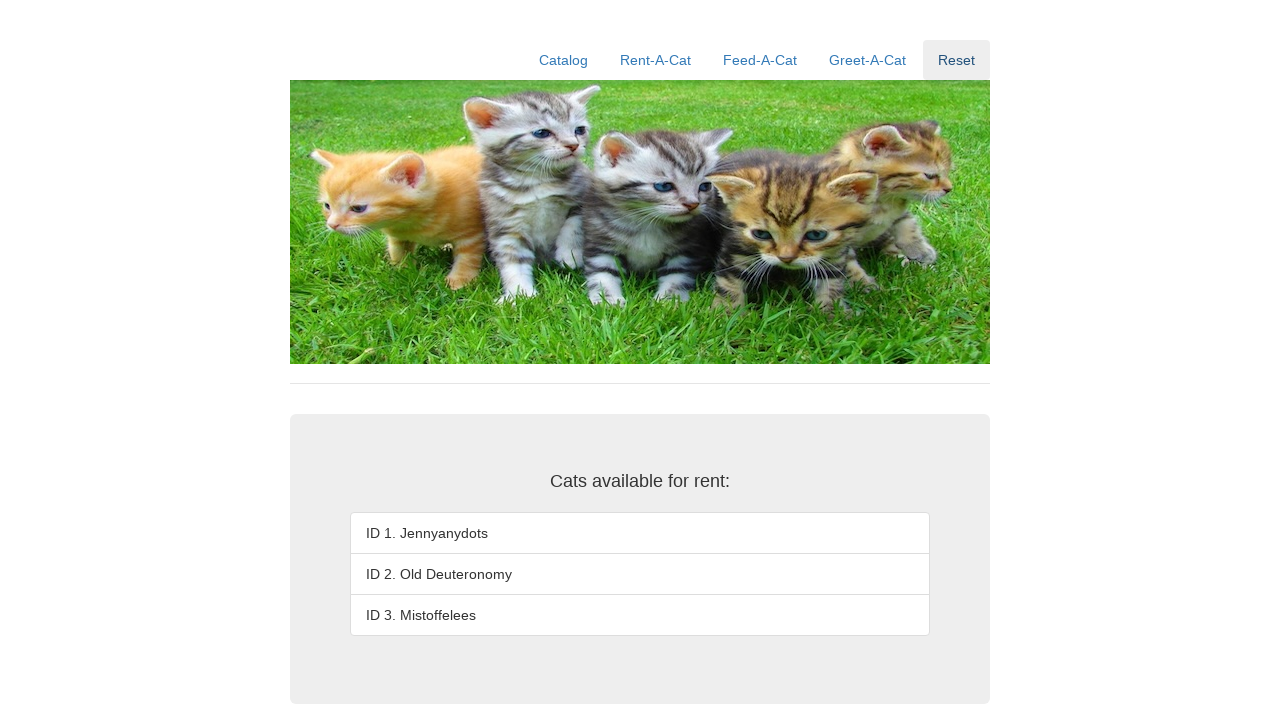

Verified navigation to reset page URL
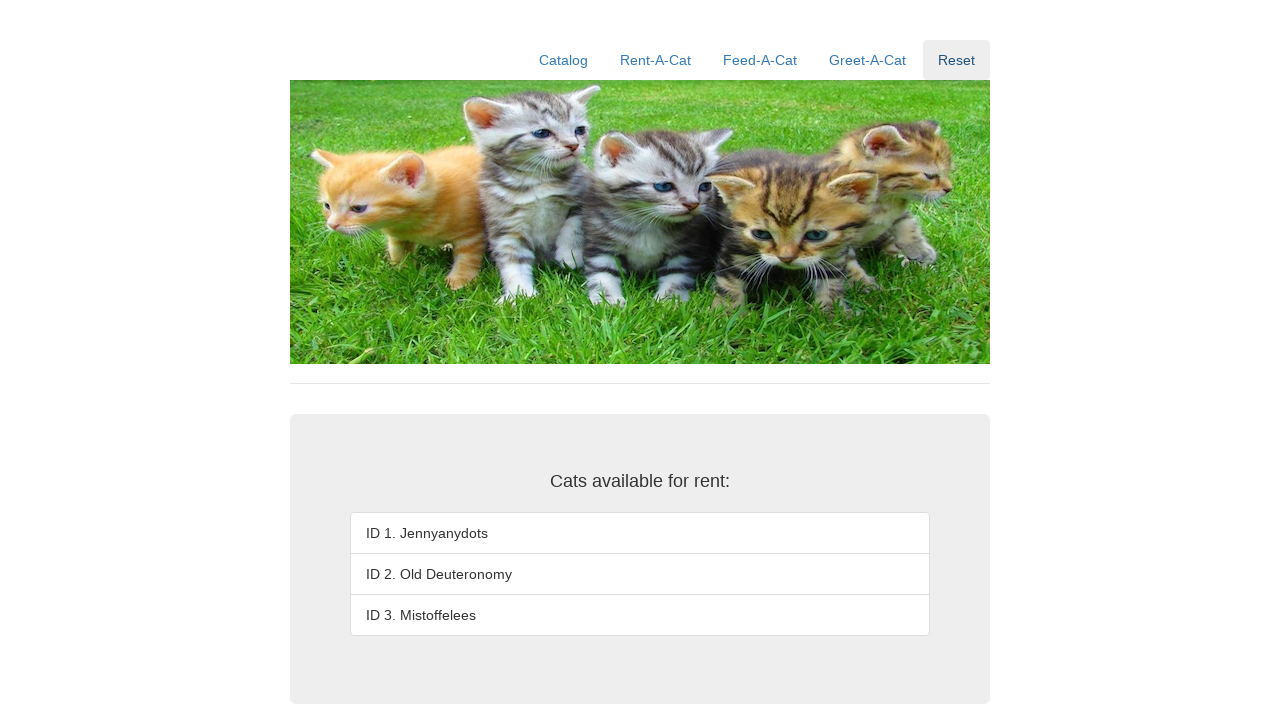

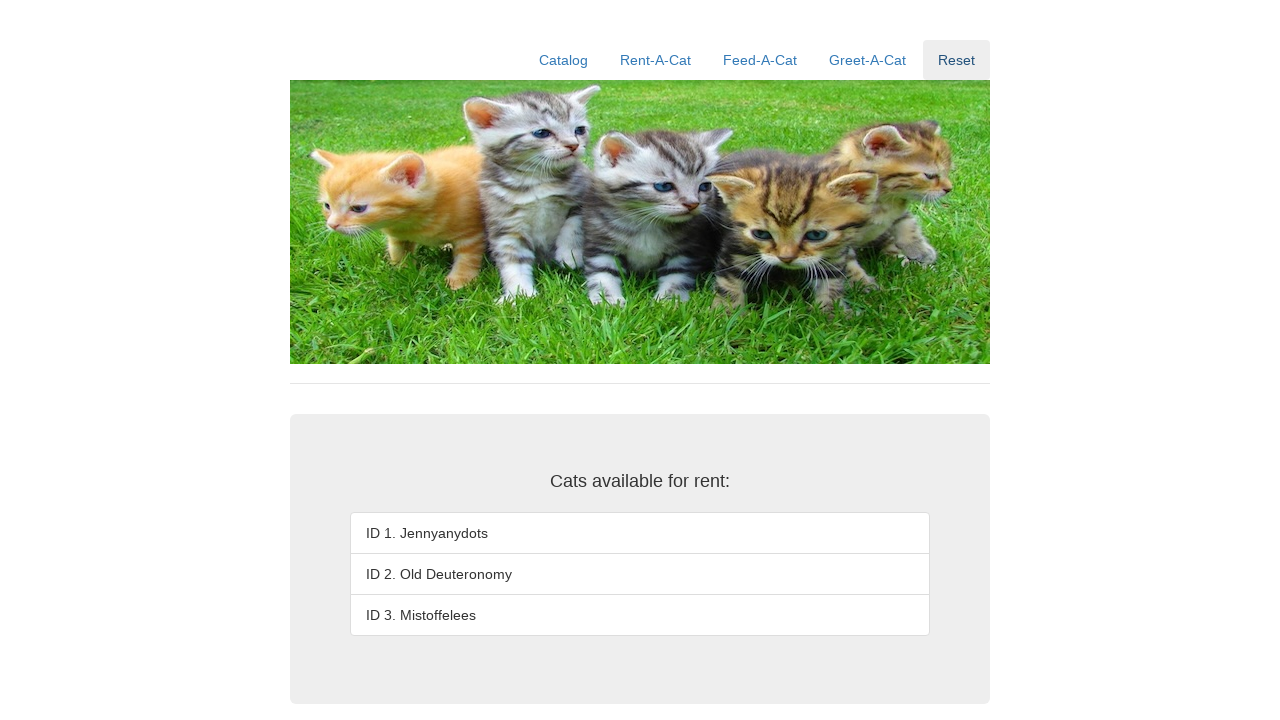